Navigates to the Puma India website homepage and waits for the page to load.

Starting URL: https://in.puma.com/in/en/

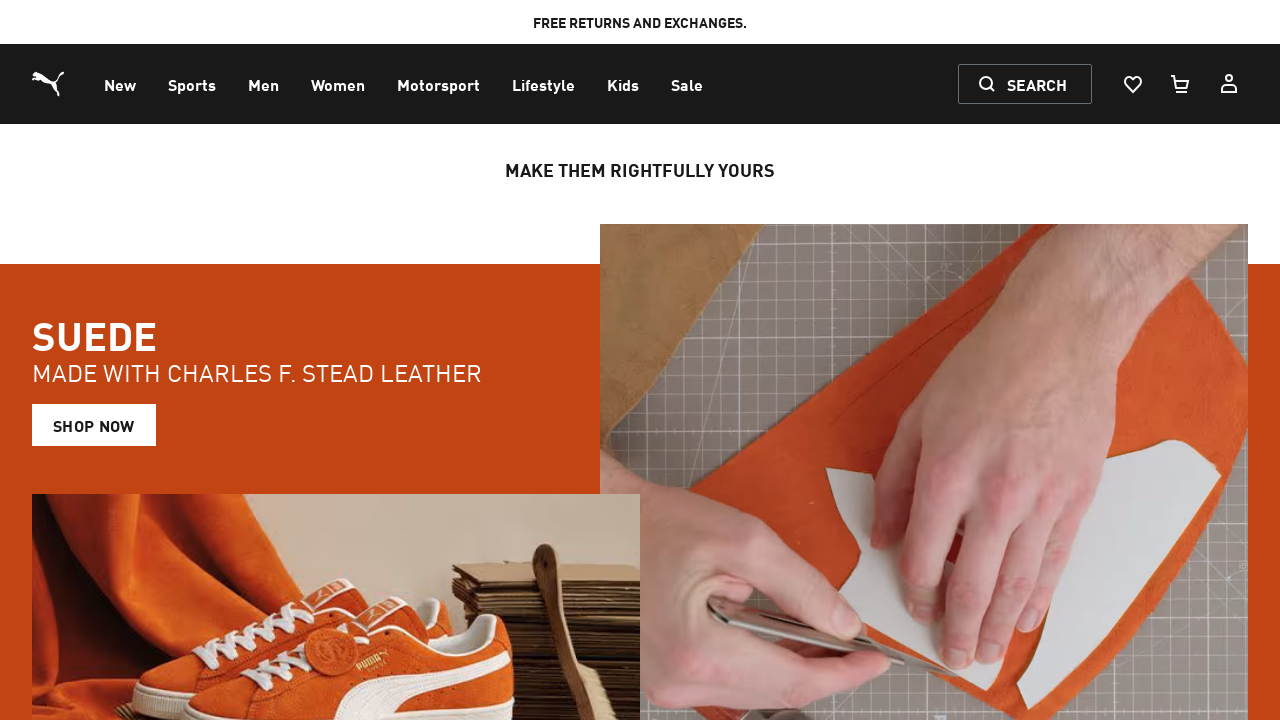

Navigated to Puma India website homepage
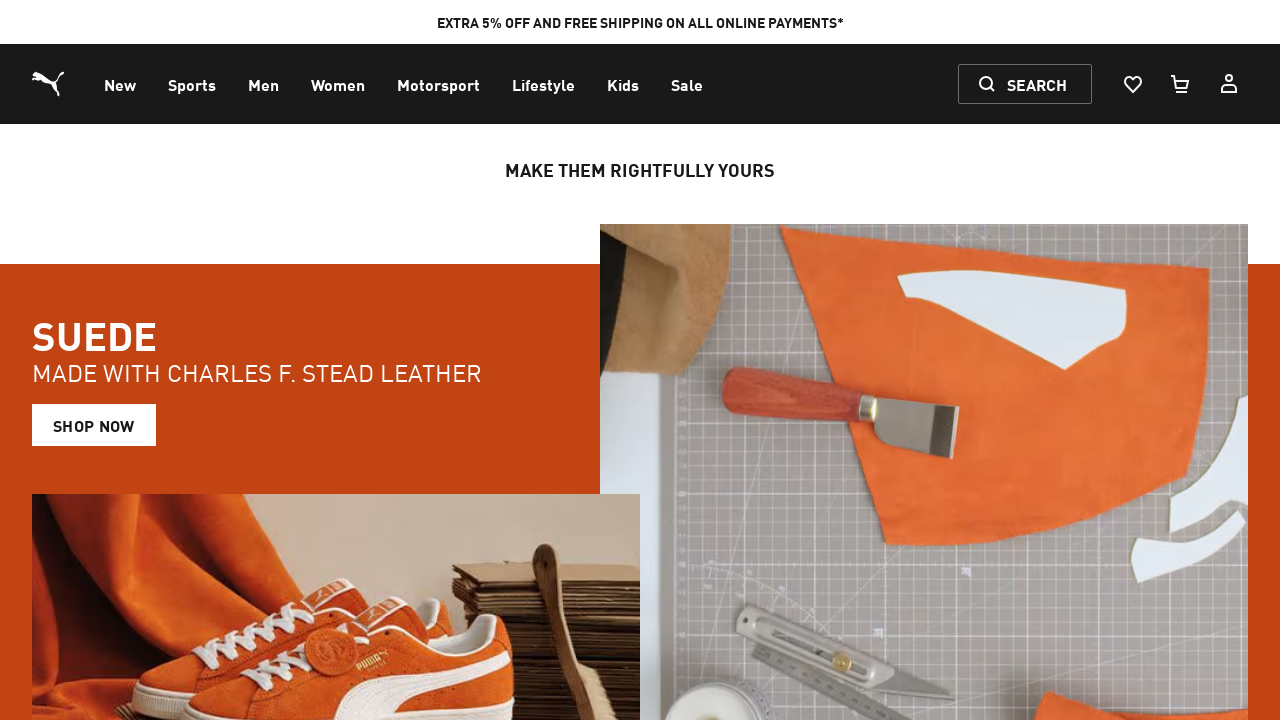

Page fully loaded - network idle state reached
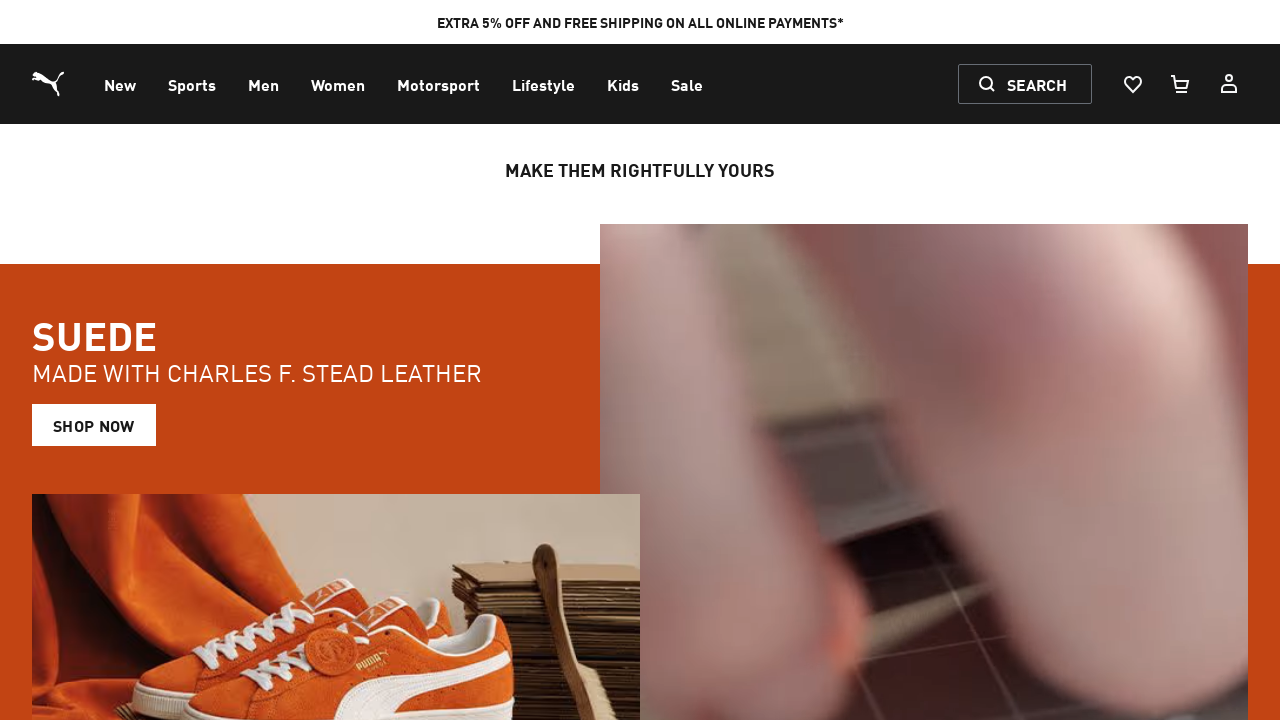

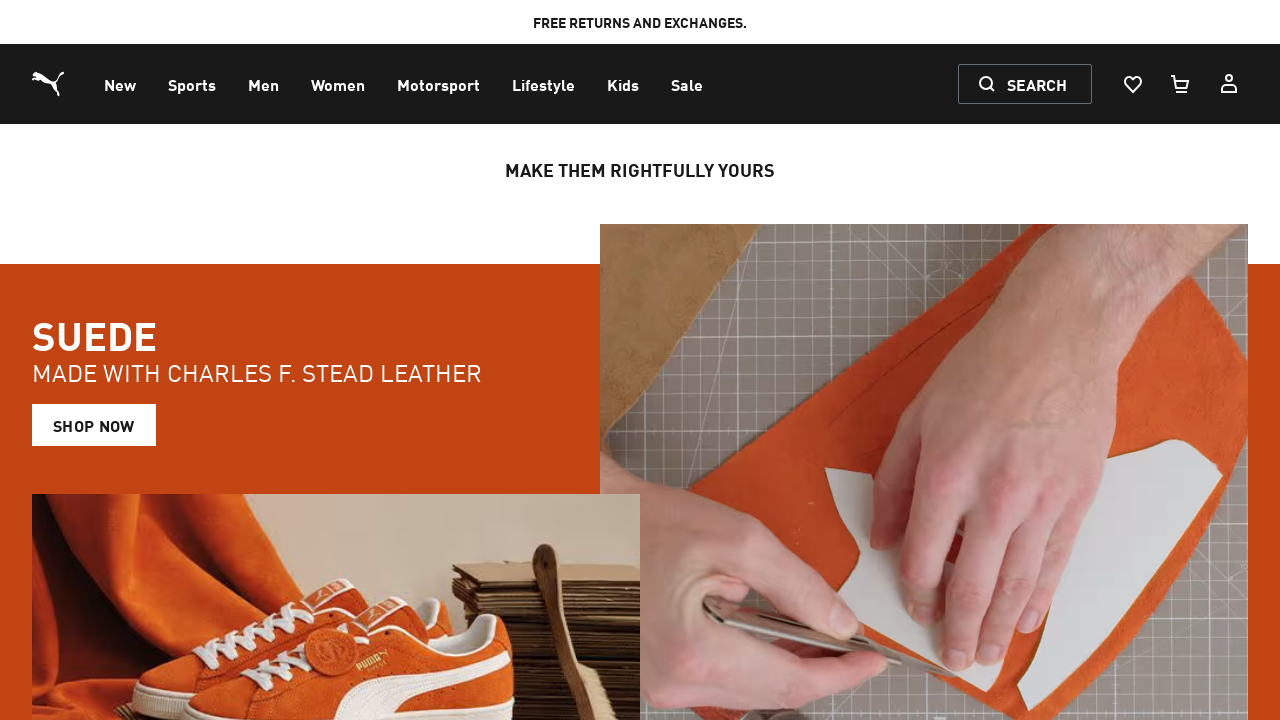